Tests dropdown selection functionality by selecting options using different methods (by index, value, and visible text)

Starting URL: https://demoqa.com/select-menu

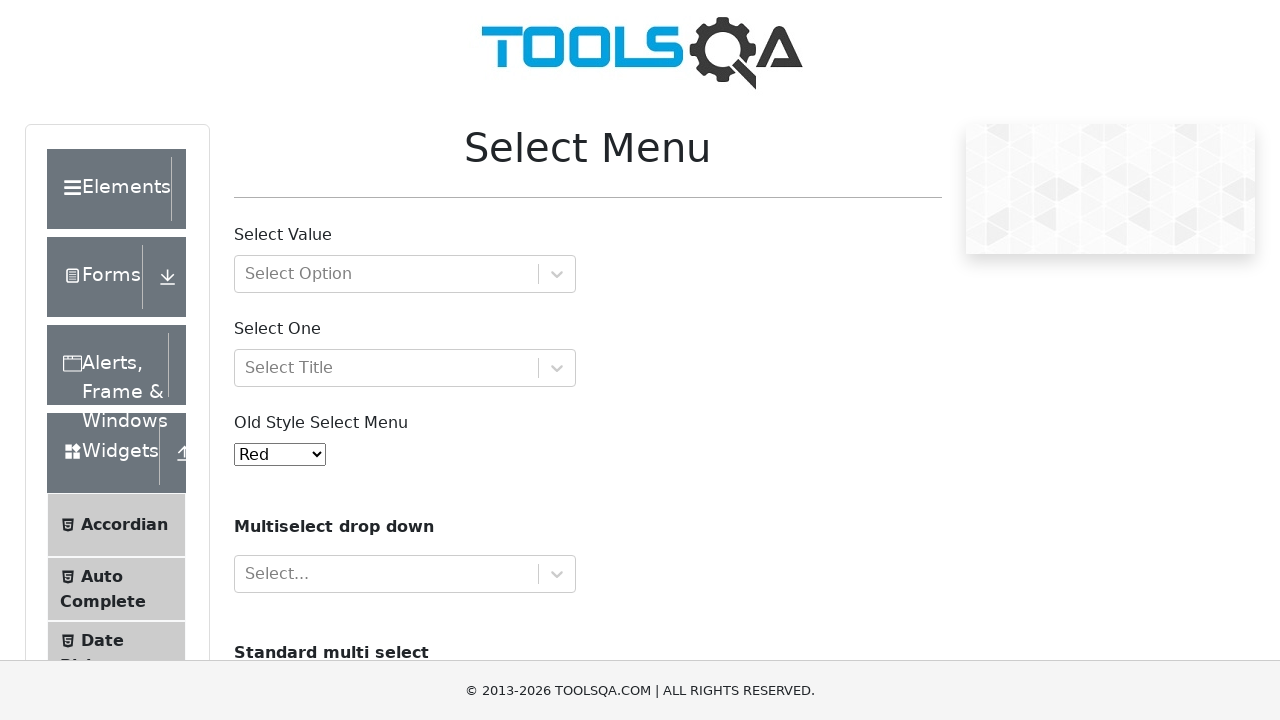

Selected 'Blue' option by index 1 from old style dropdown on #oldSelectMenu
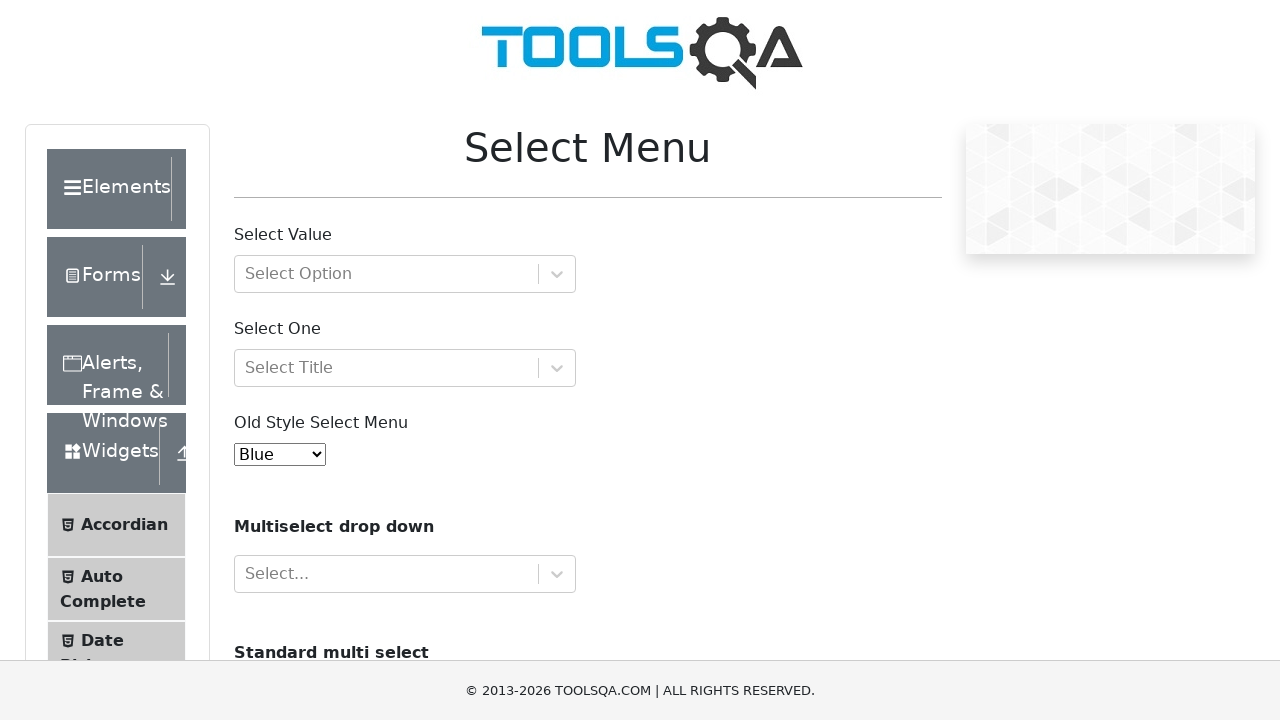

Selected 'Indigo' option by value '8' from old style dropdown on #oldSelectMenu
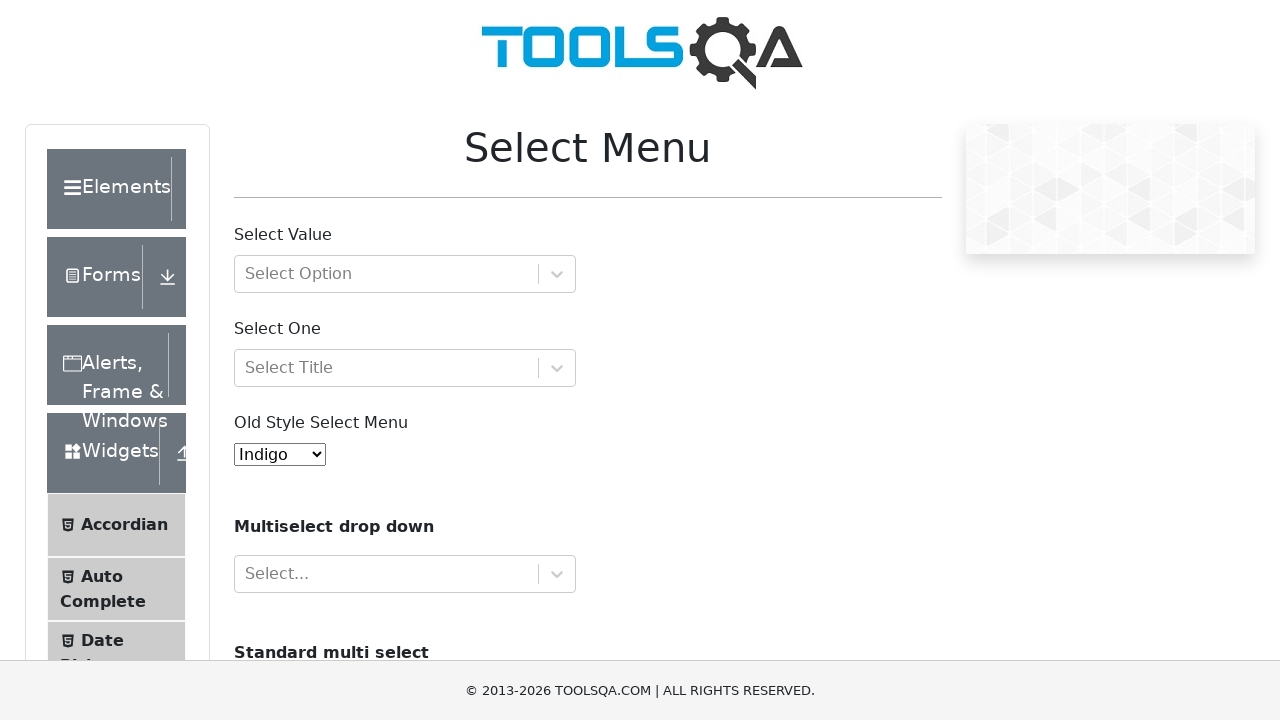

Selected 'Magenta' option by visible text from old style dropdown on #oldSelectMenu
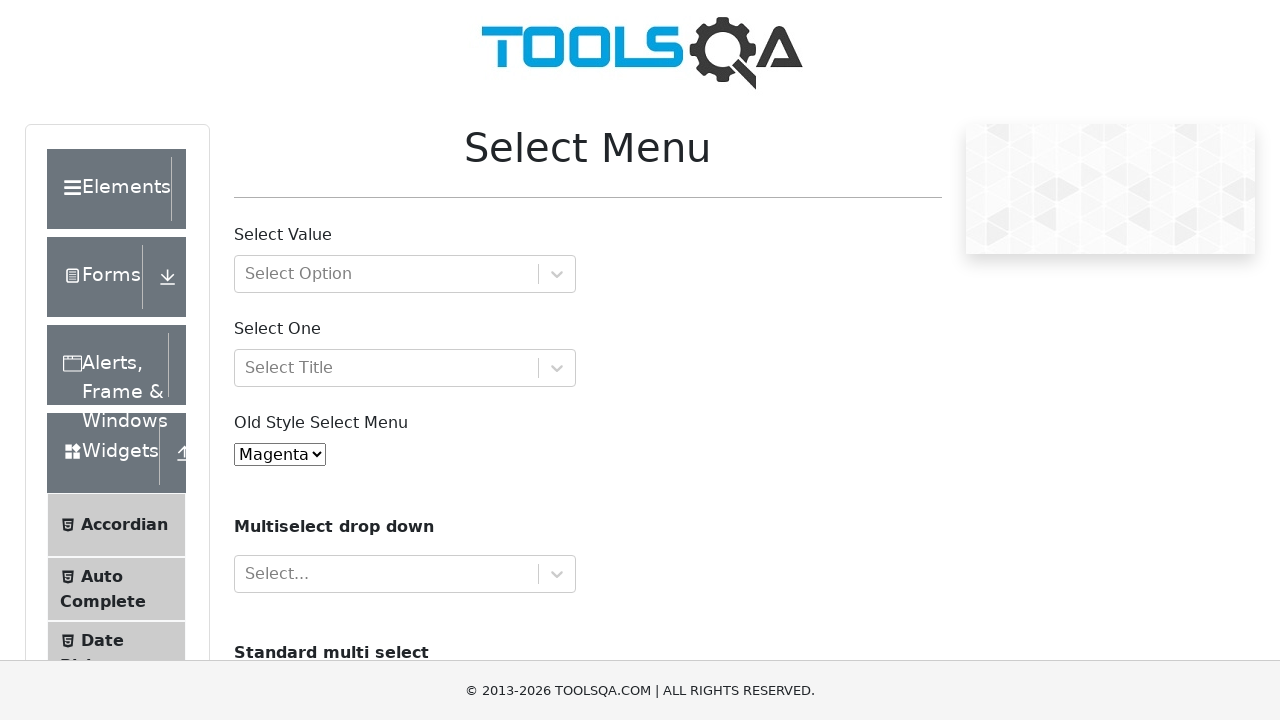

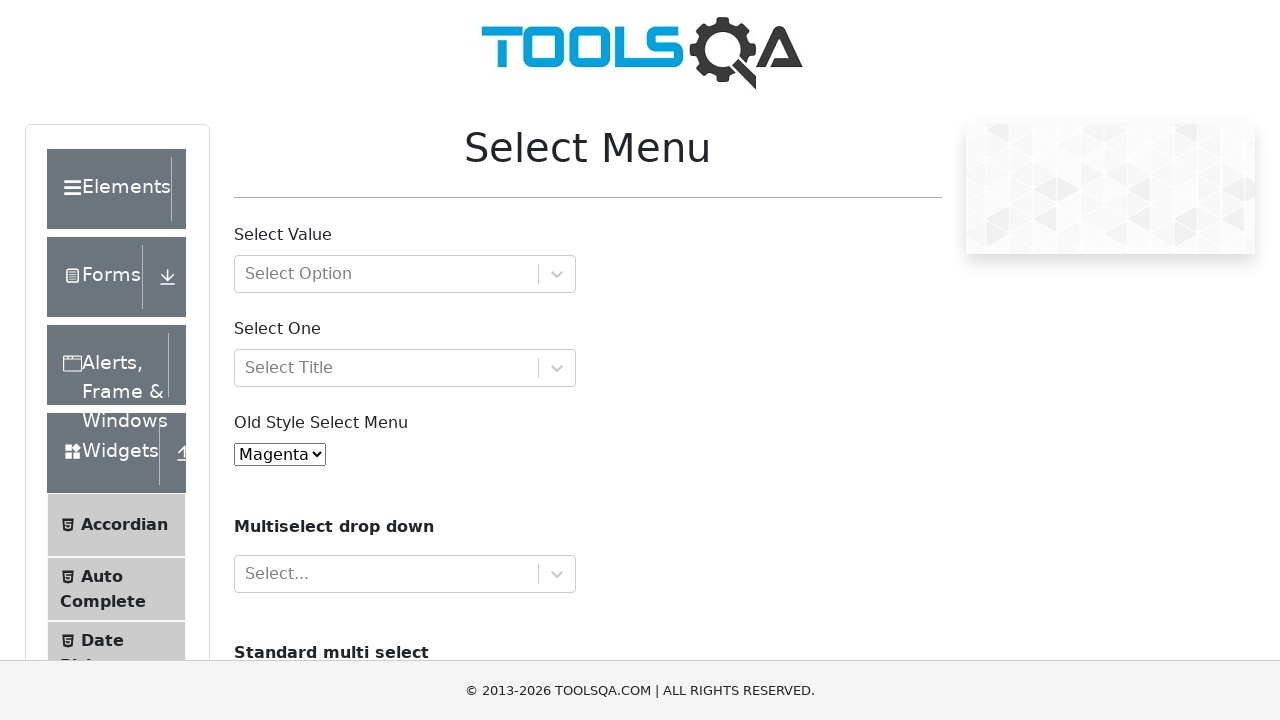